Tests marking all todo items as completed using the toggle-all checkbox

Starting URL: https://demo.playwright.dev/todomvc

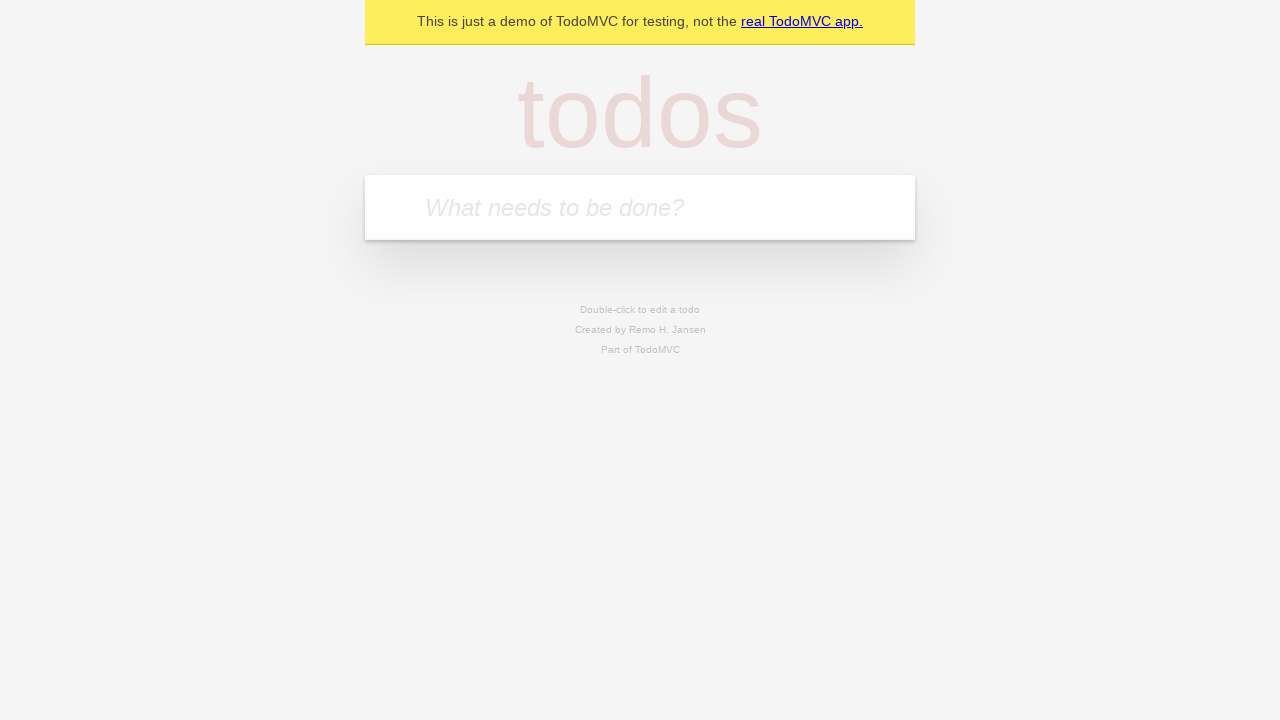

Filled todo input with 'buy some cheese' on internal:attr=[placeholder="What needs to be done?"i]
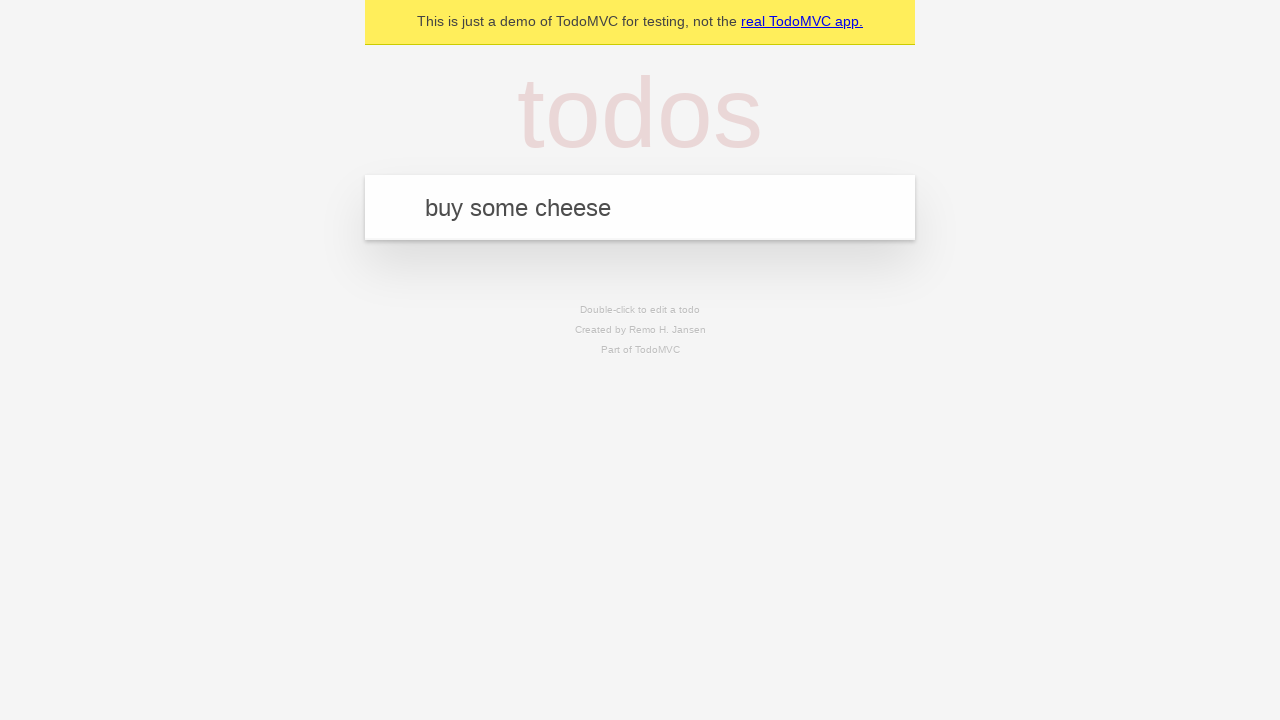

Pressed Enter to create first todo item on internal:attr=[placeholder="What needs to be done?"i]
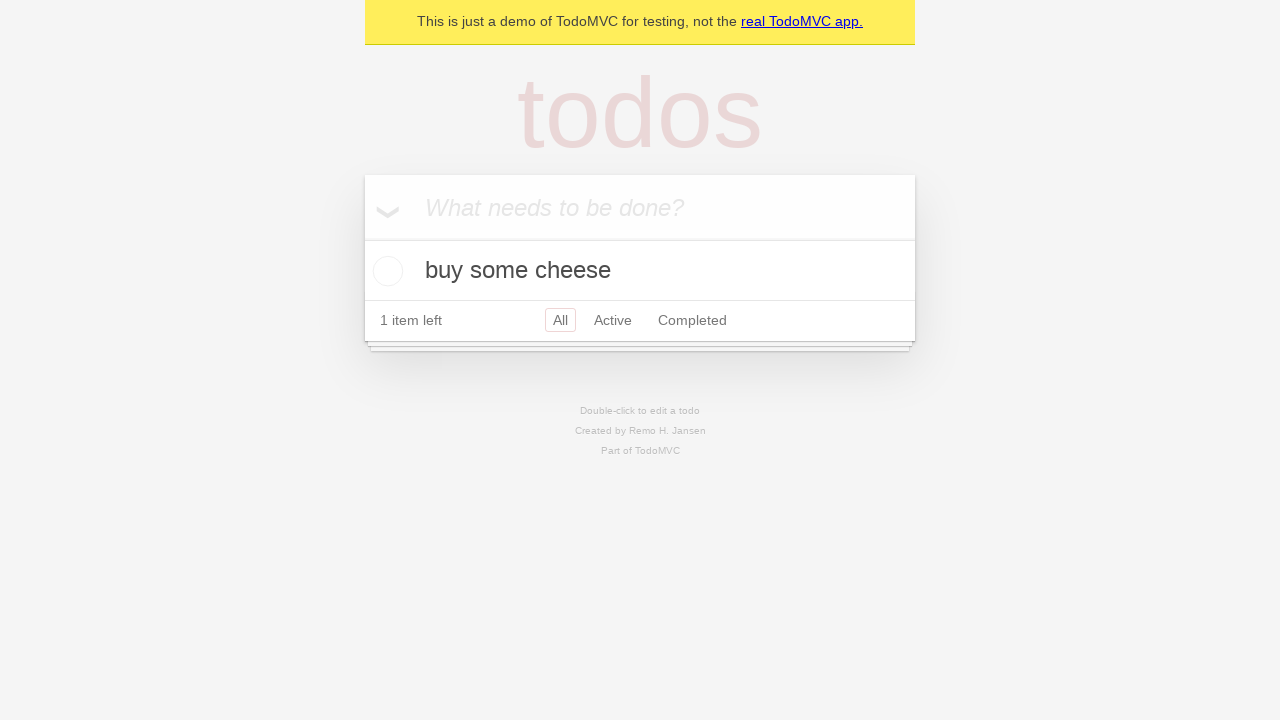

Filled todo input with 'feed the cat' on internal:attr=[placeholder="What needs to be done?"i]
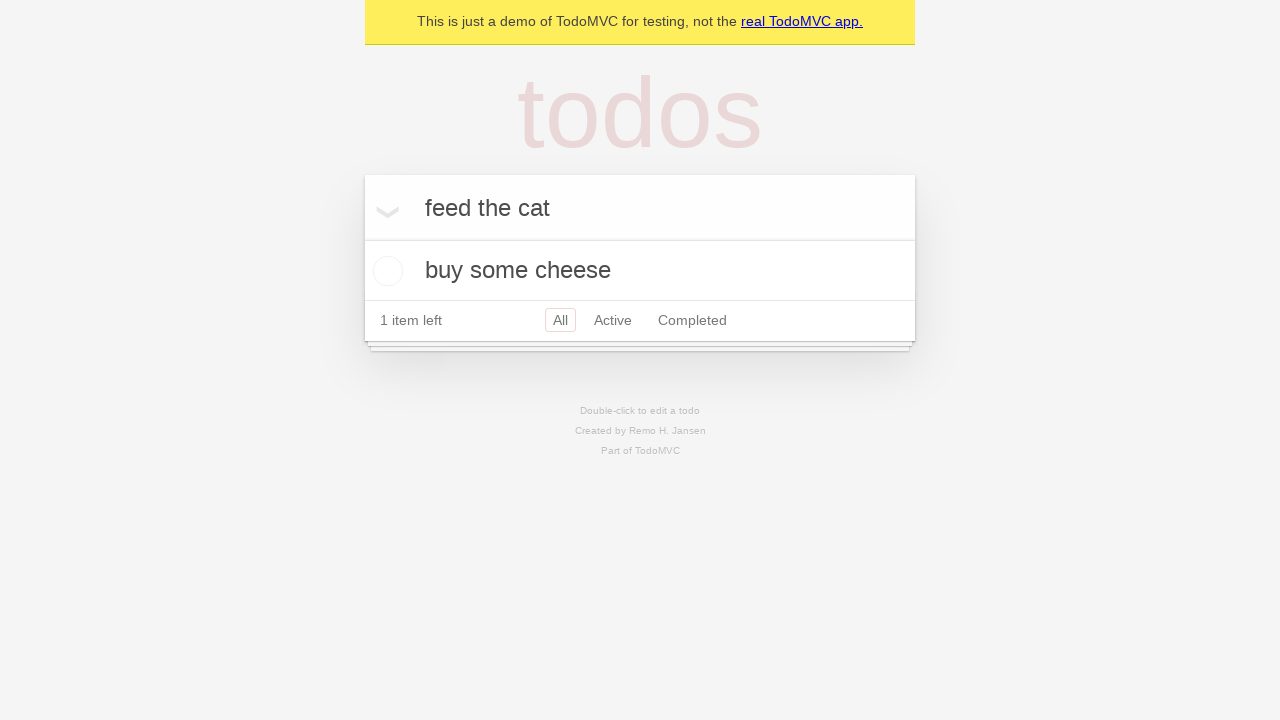

Pressed Enter to create second todo item on internal:attr=[placeholder="What needs to be done?"i]
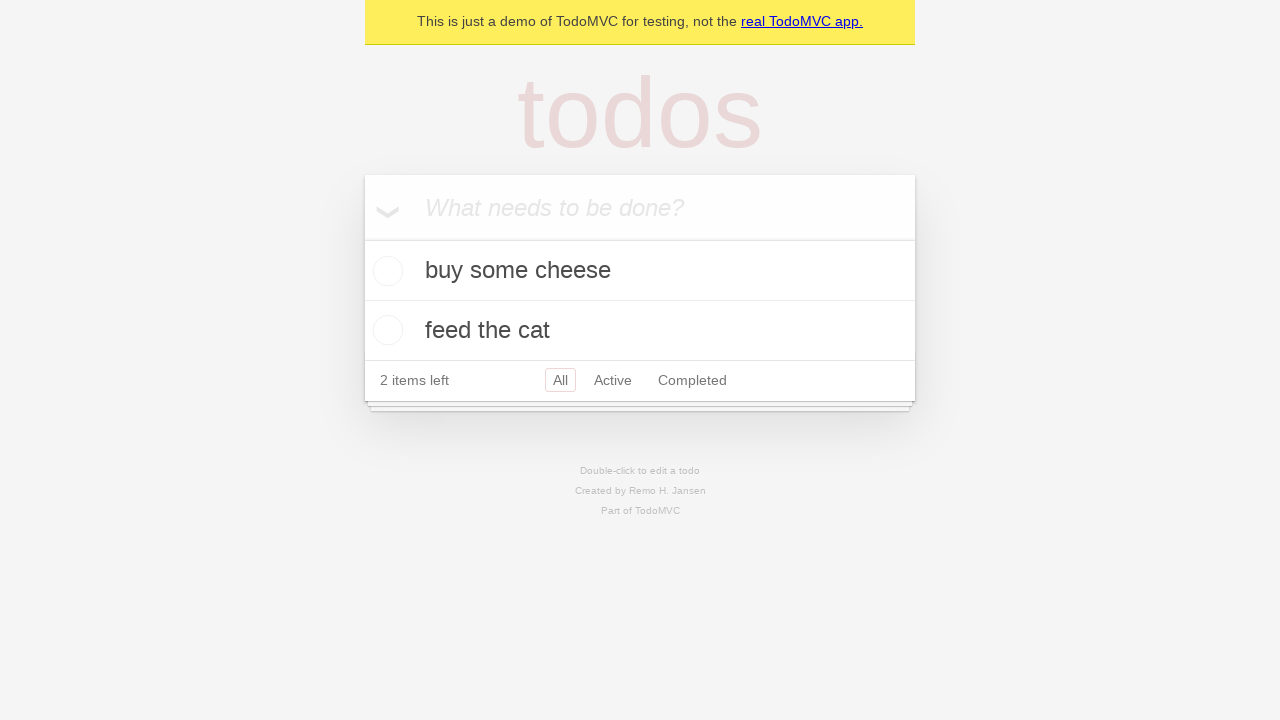

Filled todo input with 'book a doctors appointment' on internal:attr=[placeholder="What needs to be done?"i]
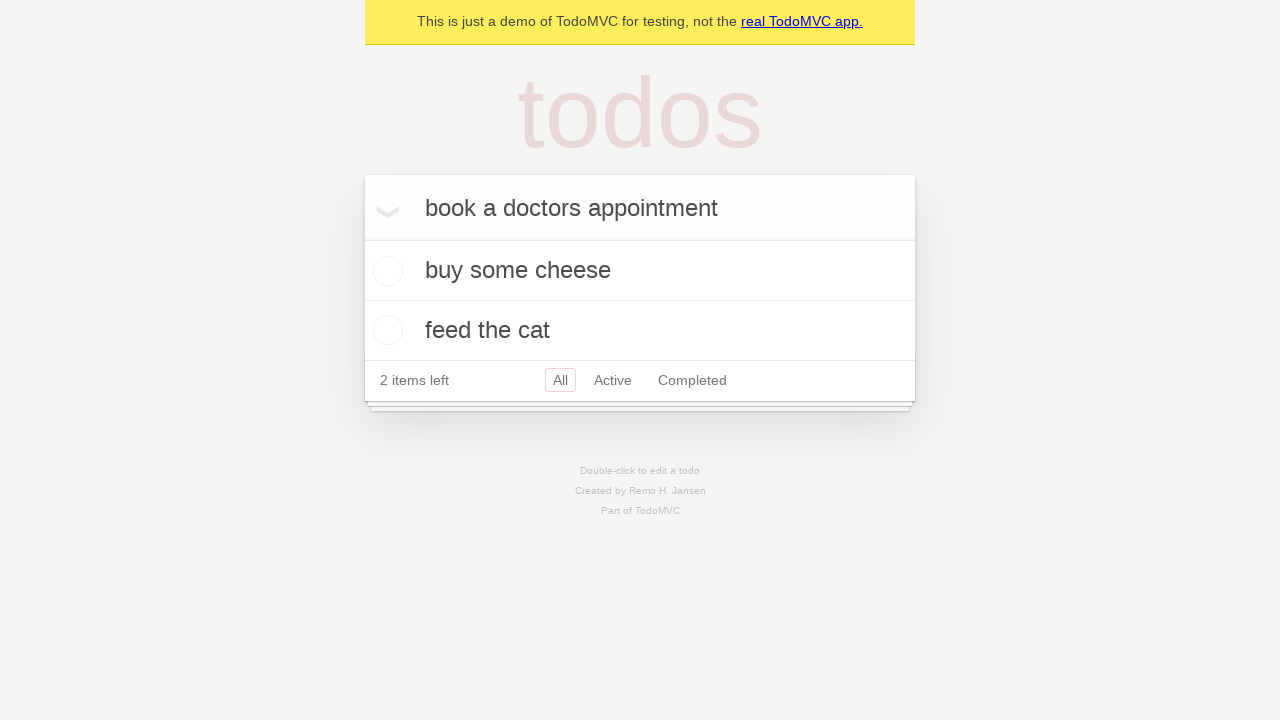

Pressed Enter to create third todo item on internal:attr=[placeholder="What needs to be done?"i]
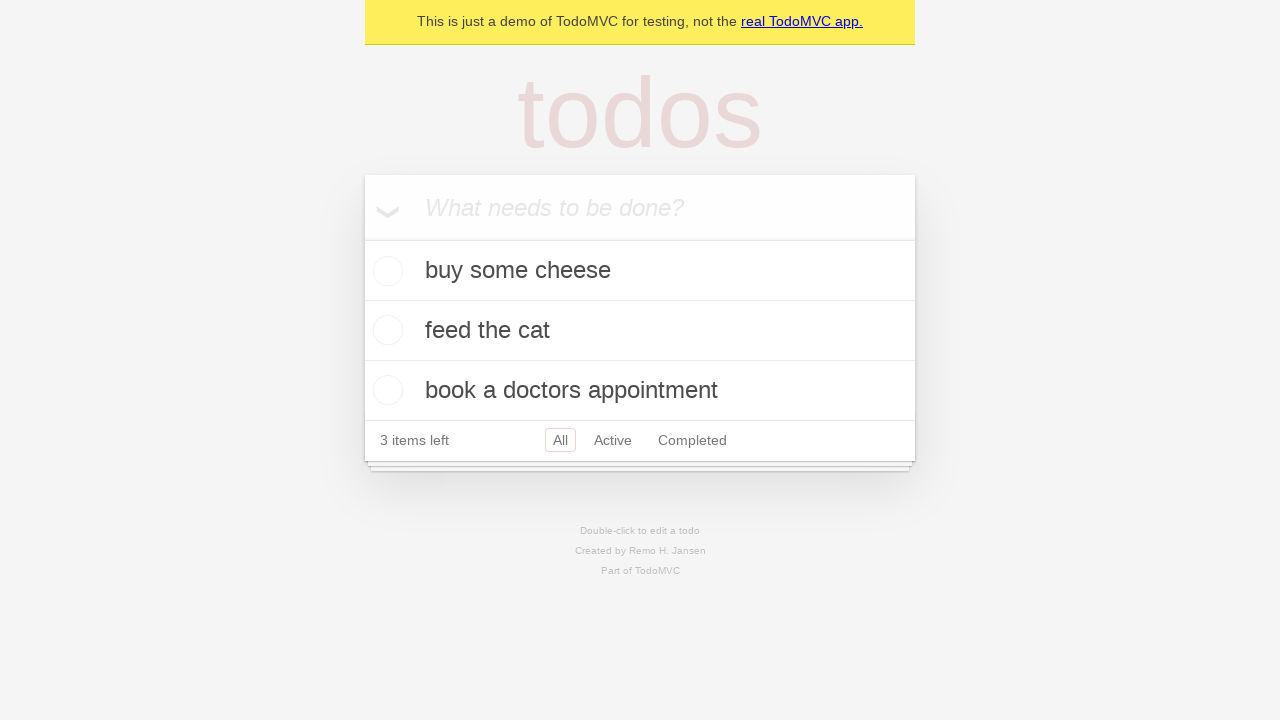

Verified all three todo items were created in localStorage
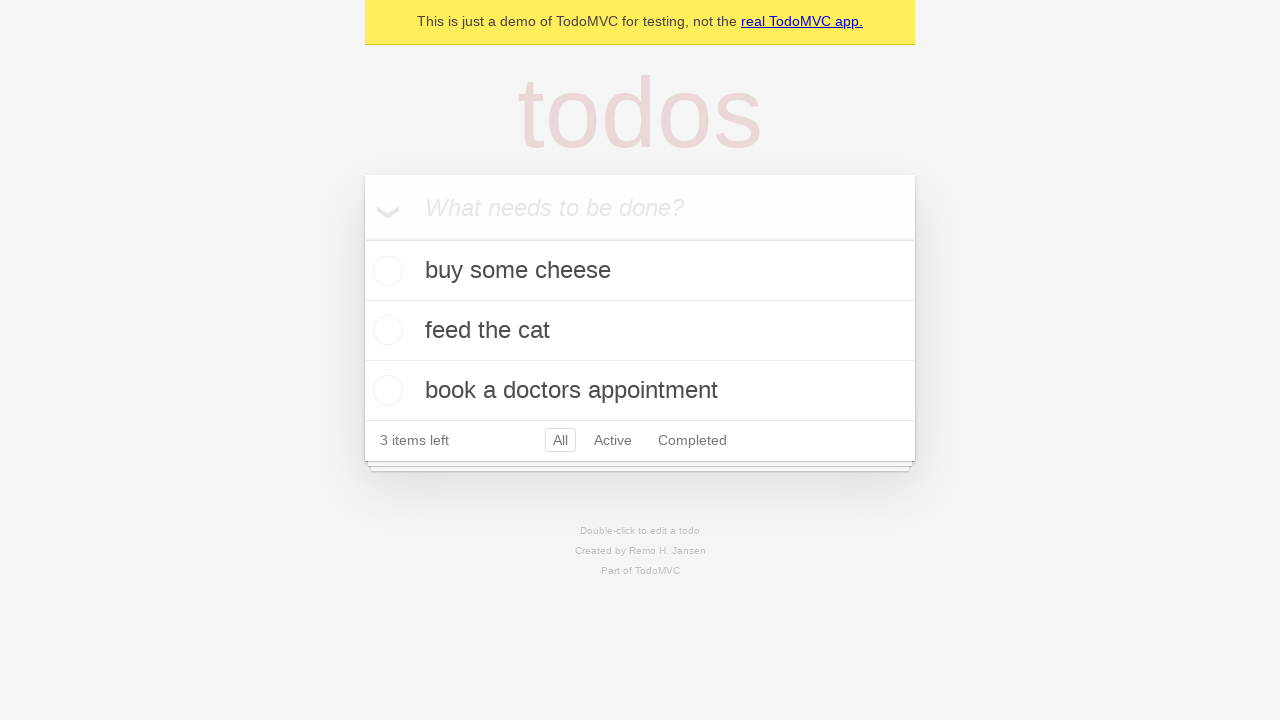

Clicked toggle-all checkbox to mark all items as completed at (362, 238) on internal:label="Mark all as complete"i
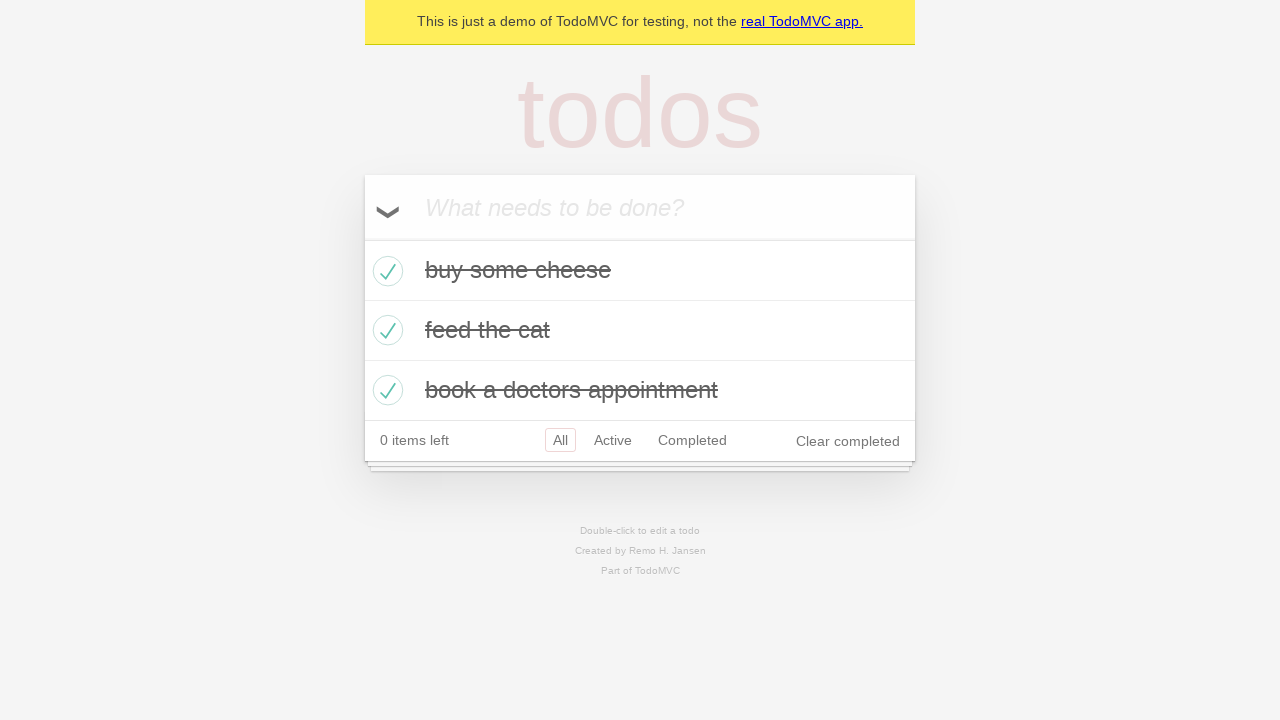

Verified all three todo items are marked as completed in localStorage
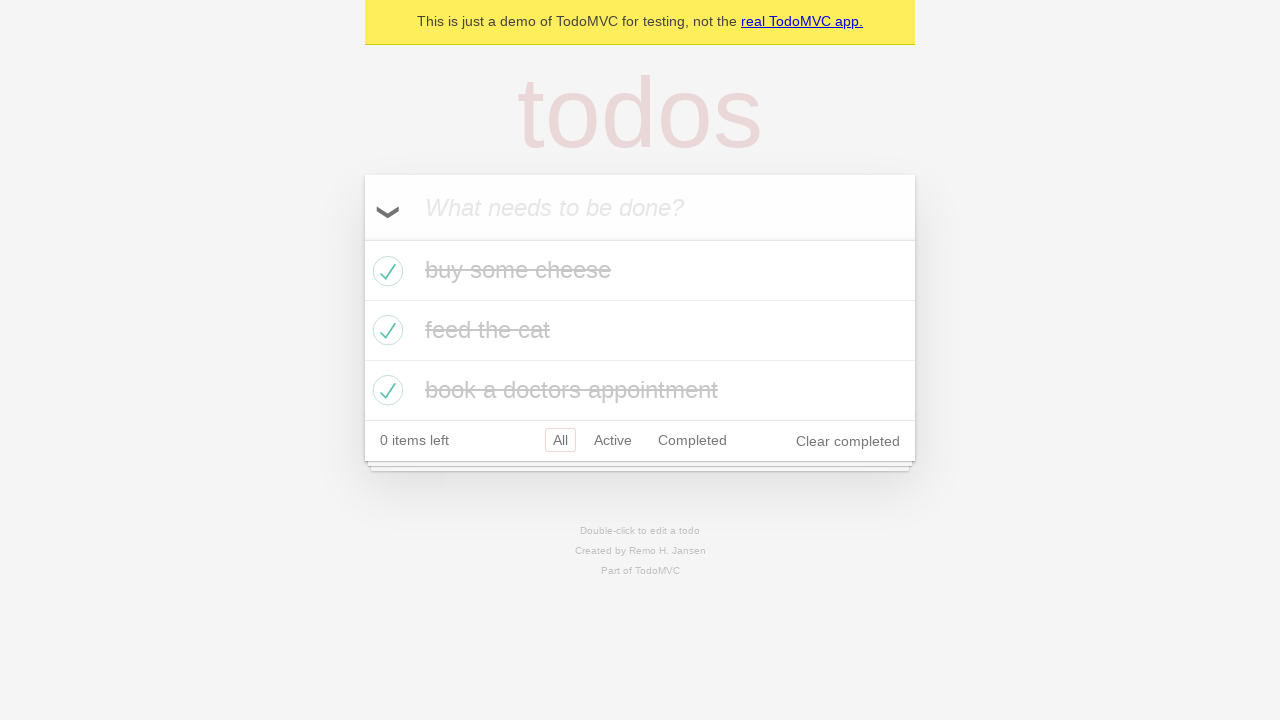

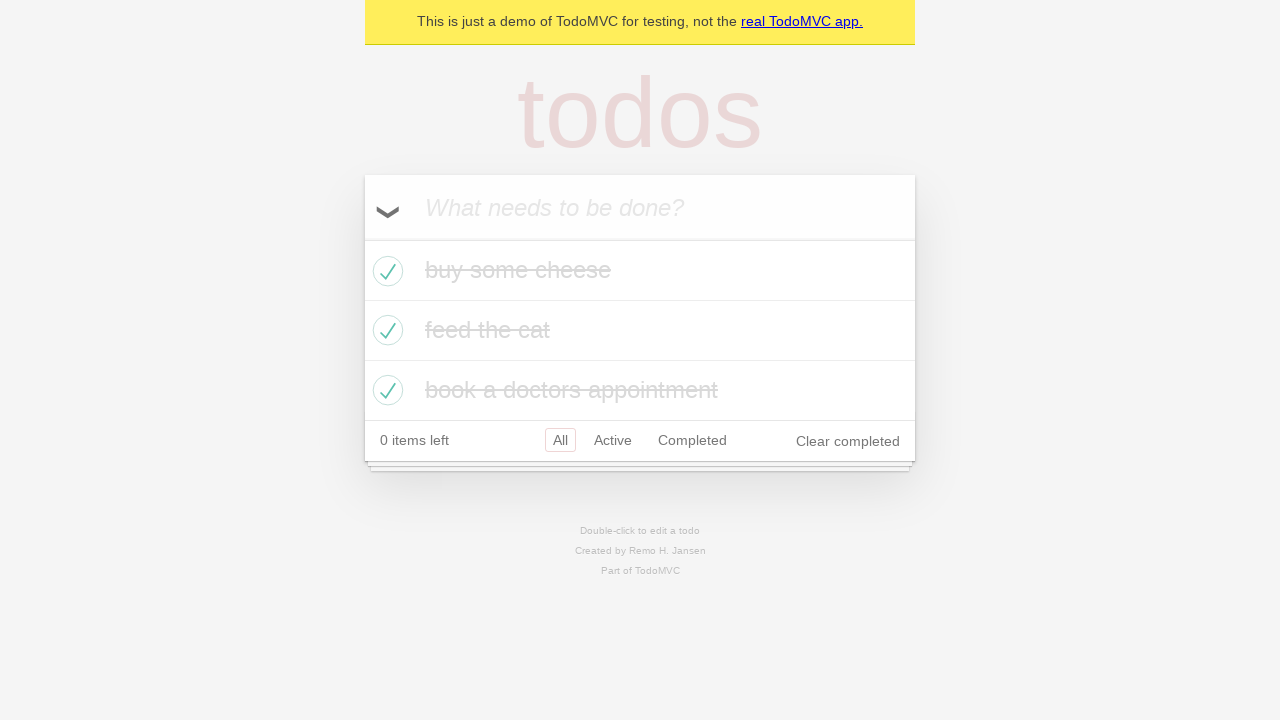